Tests a form submission by filling in name, age, selecting a department from a dropdown, and clicking the submit button

Starting URL: https://claruswaysda.github.io/ActionsForm.html

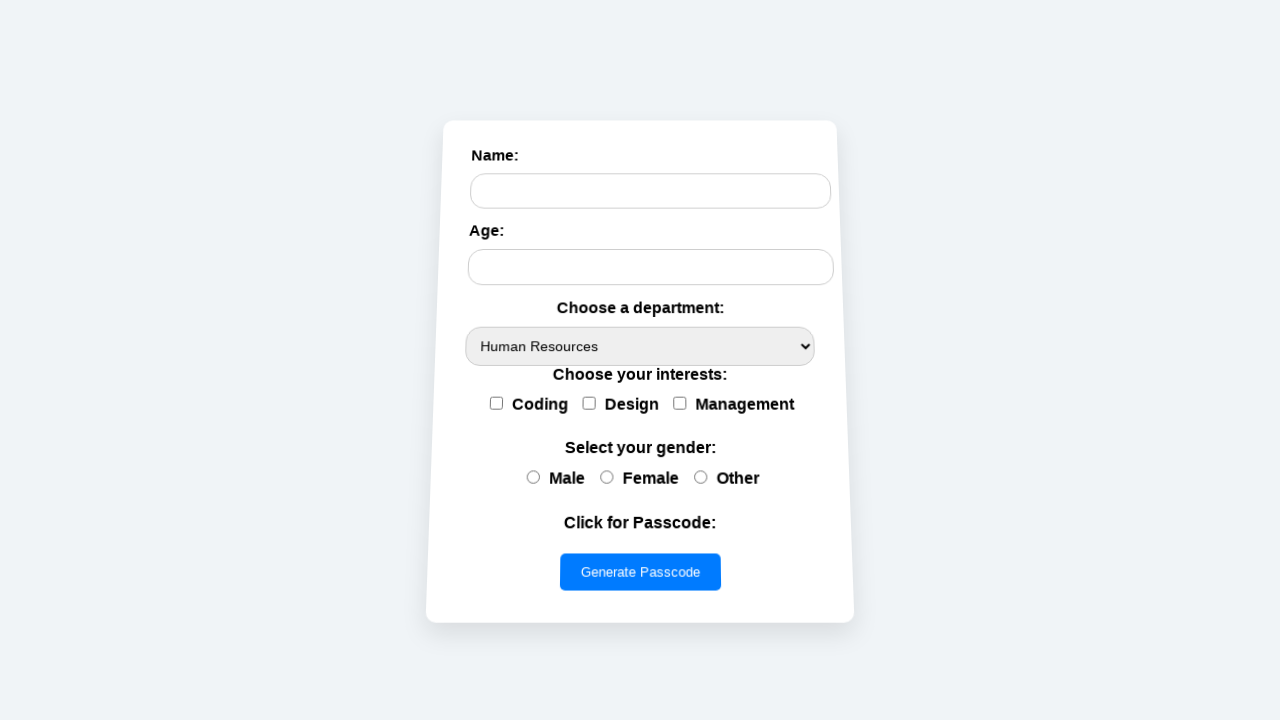

Navigated to ActionsForm page
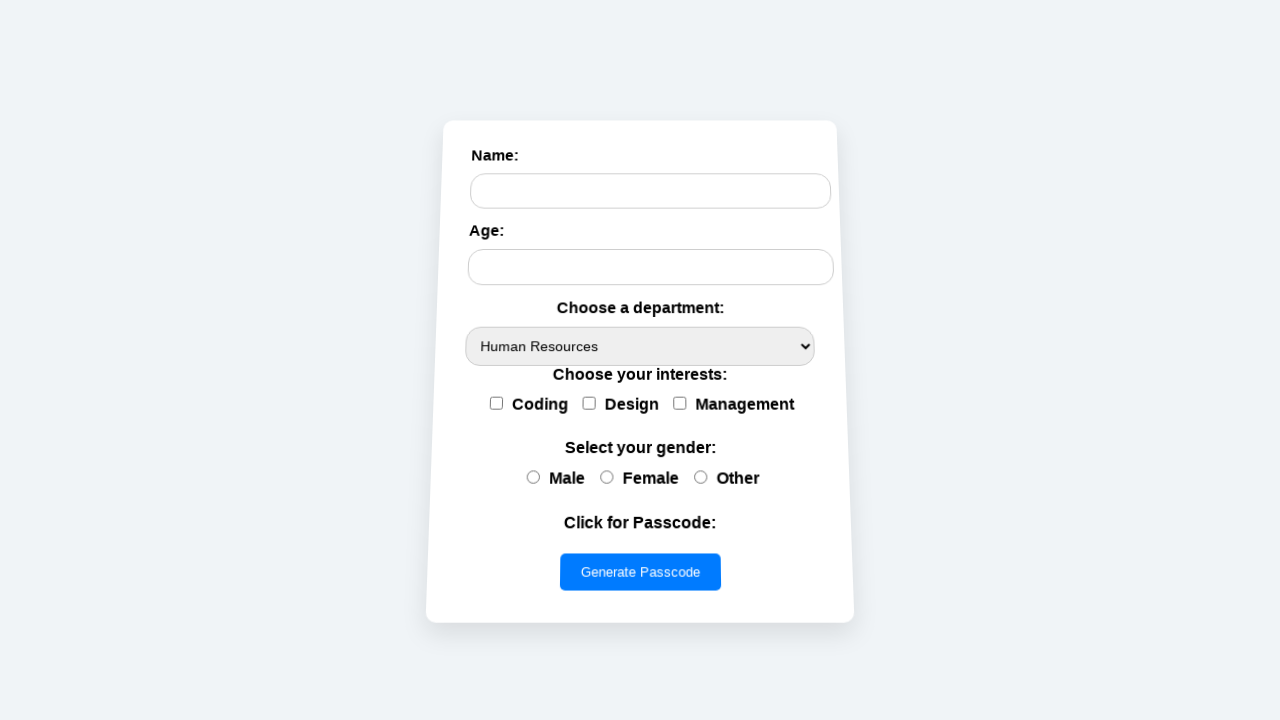

Filled in name field with 'John' on #name
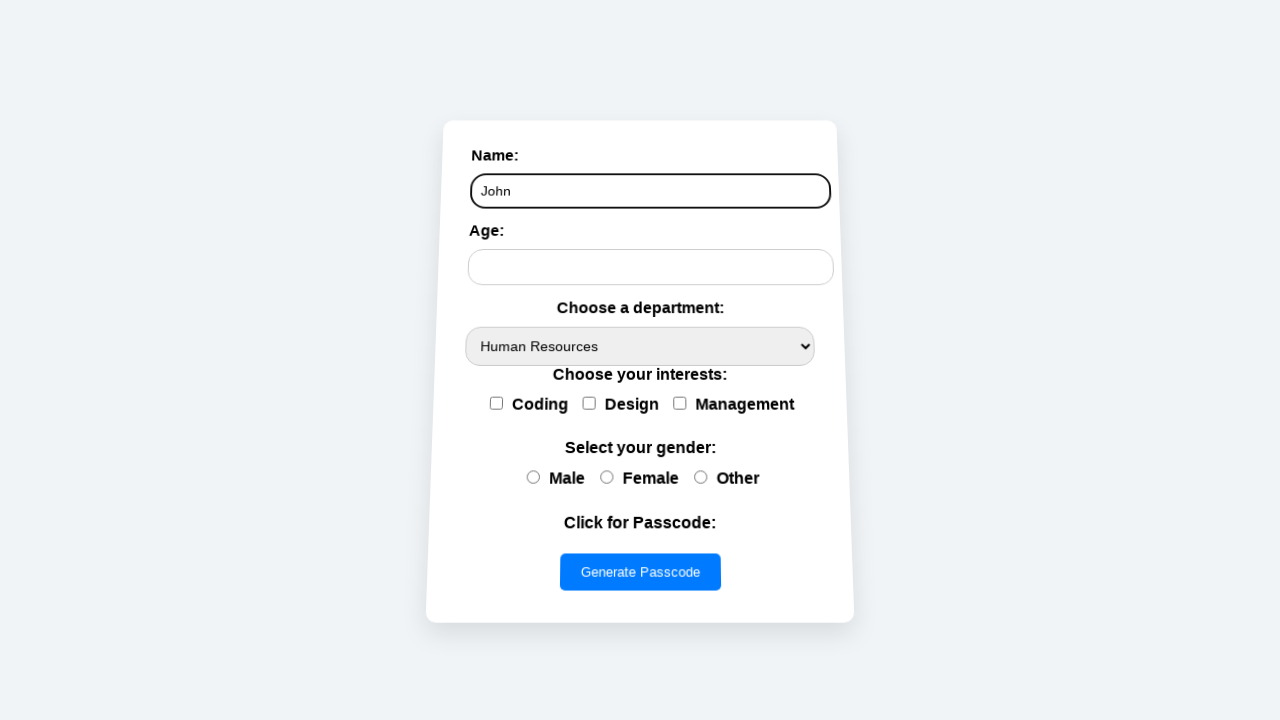

Filled in age field with '23' on #age
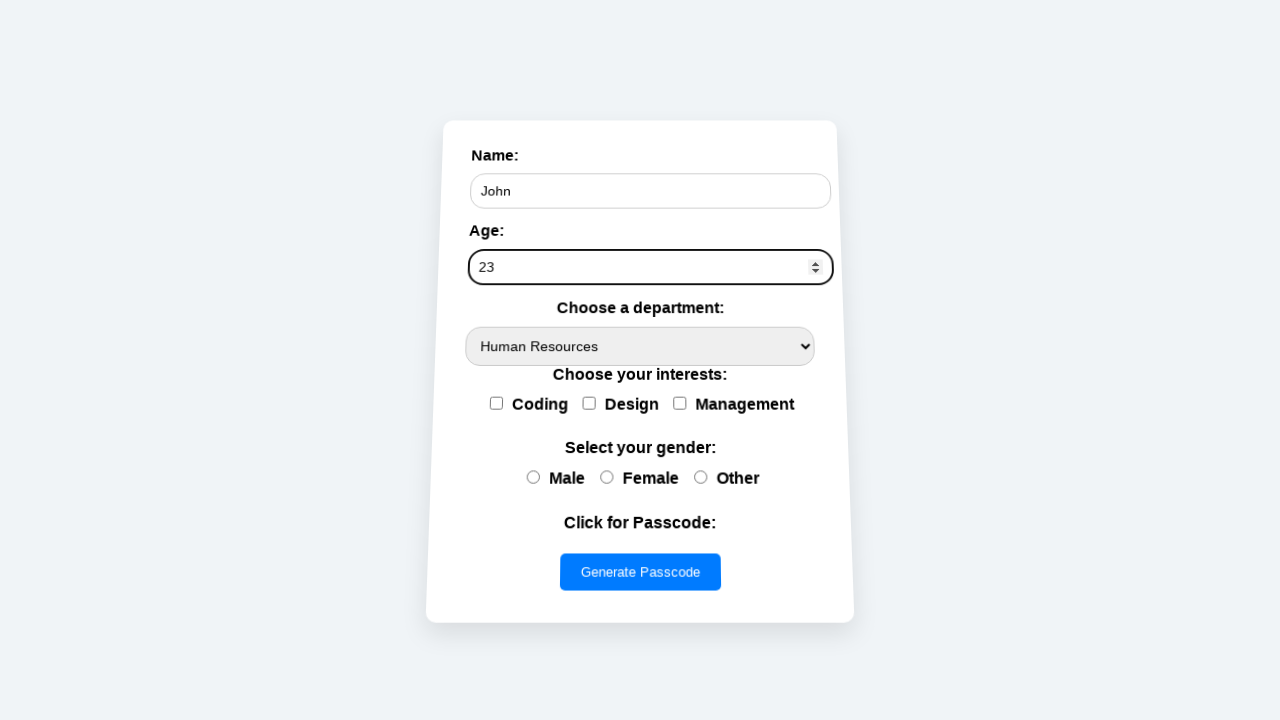

Selected 'IT Department' from dropdown on #options
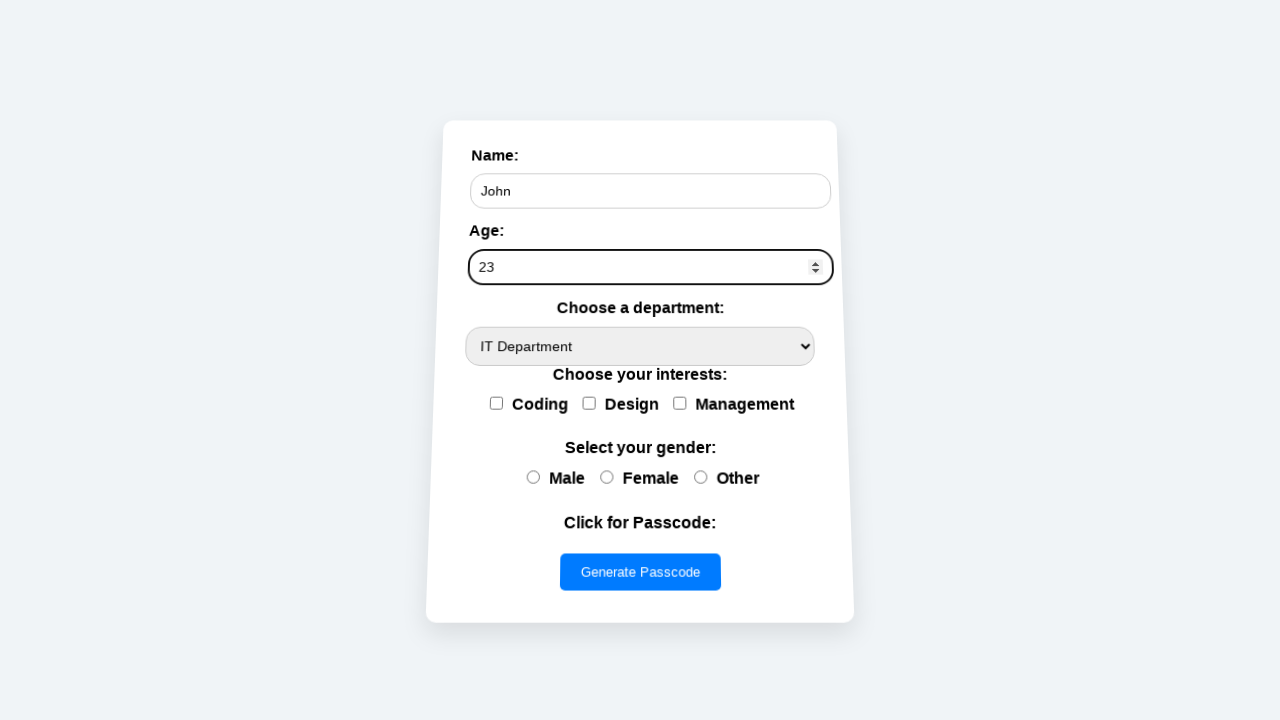

Clicked submit button to submit the form at (640, 572) on button[type='button']
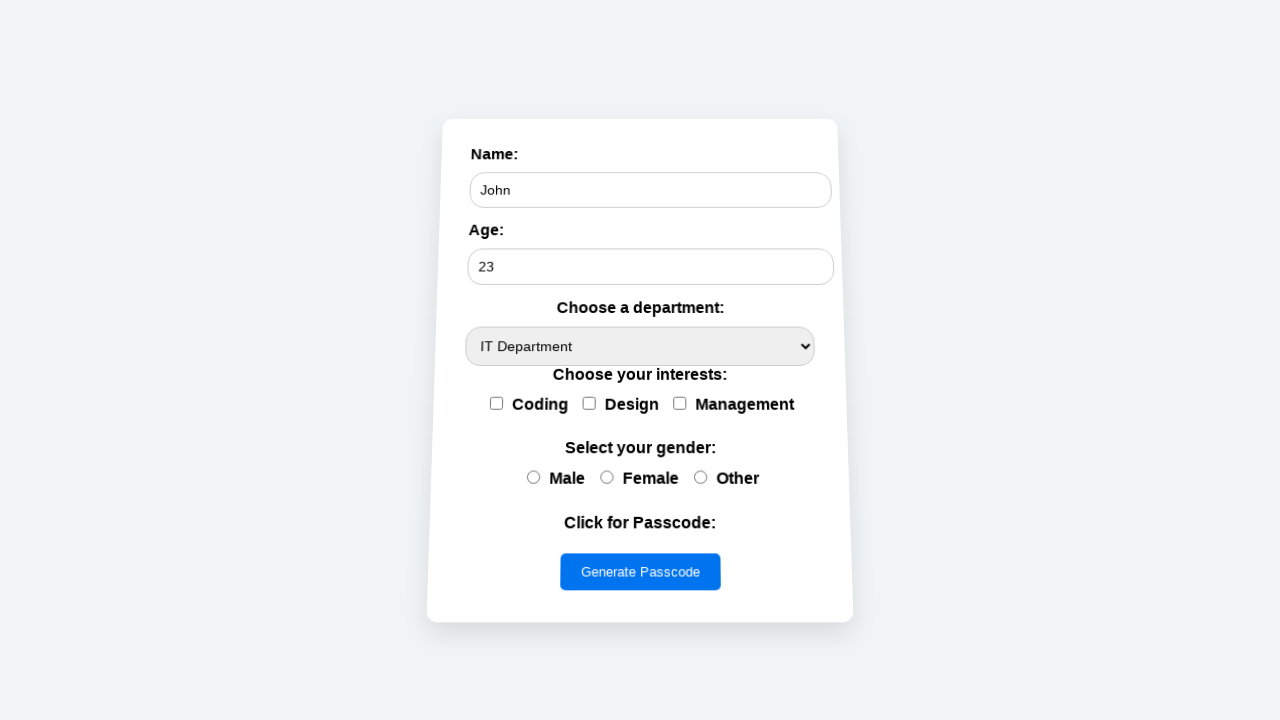

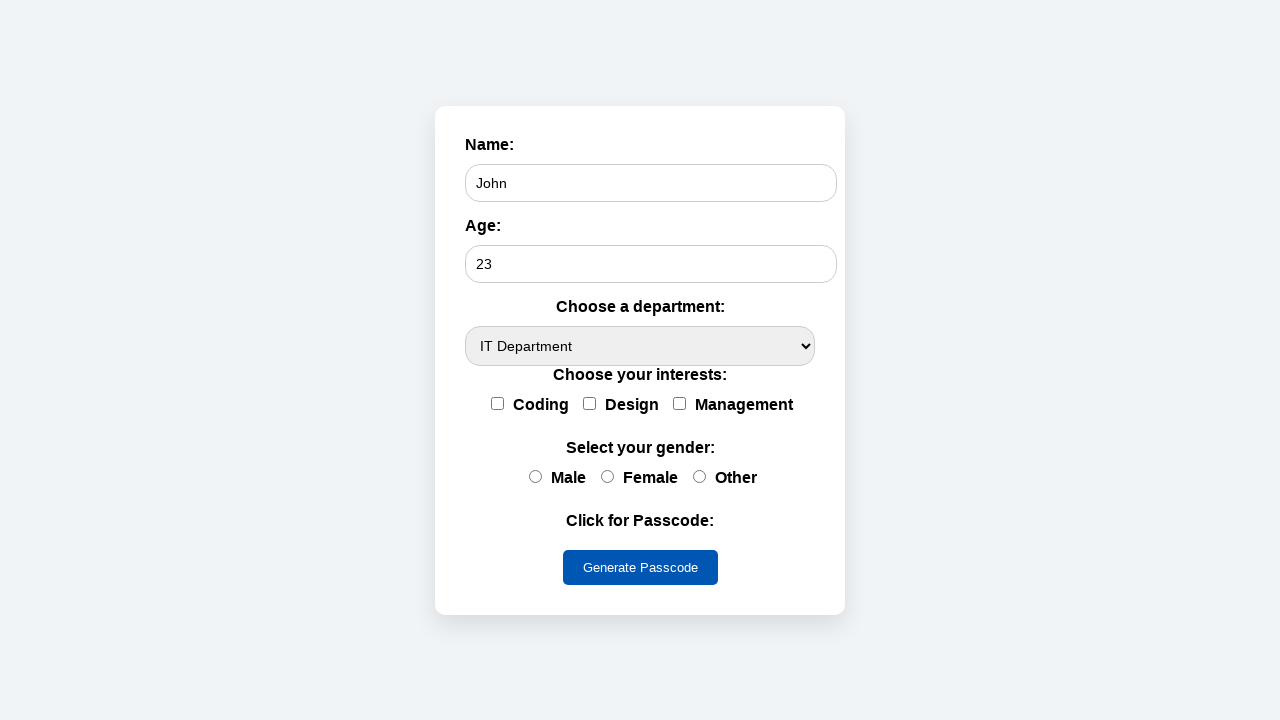